Tests dynamic controls functionality by verifying a text input's enabled state, clicking a toggle button to enable it, and then typing text into the field.

Starting URL: https://training-support.net/webelements/dynamic-controls

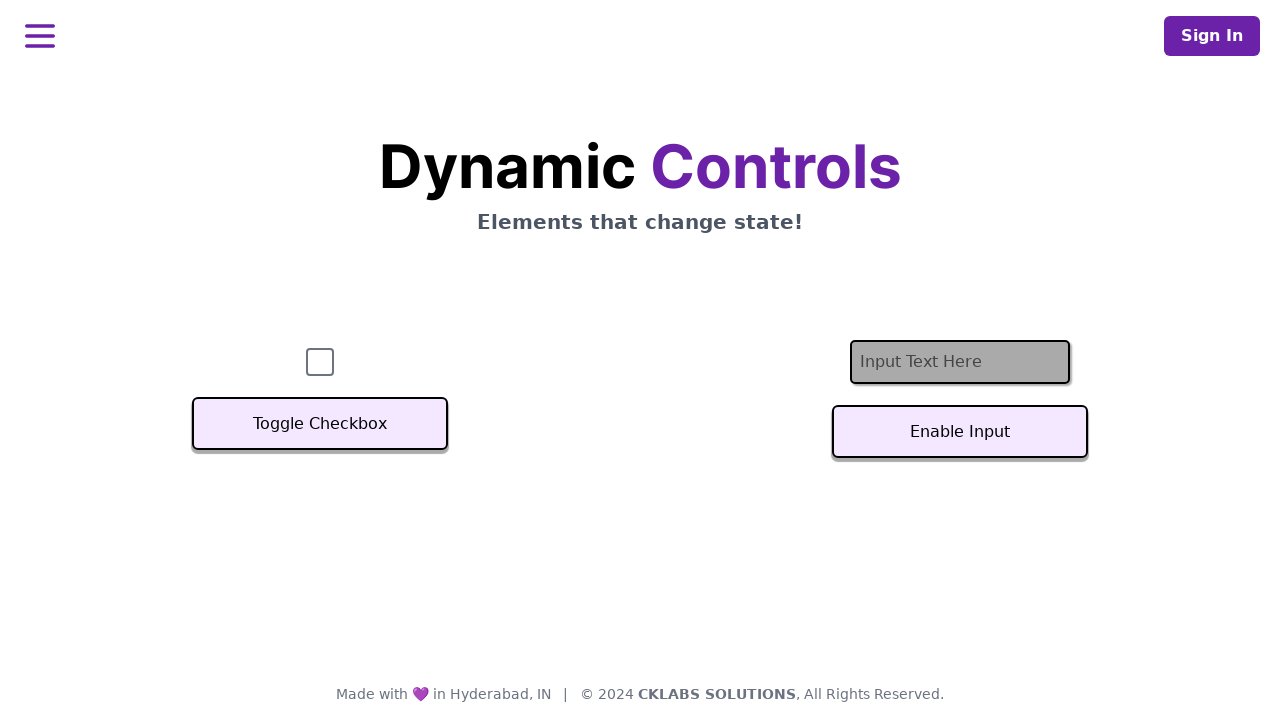

Located the text input field
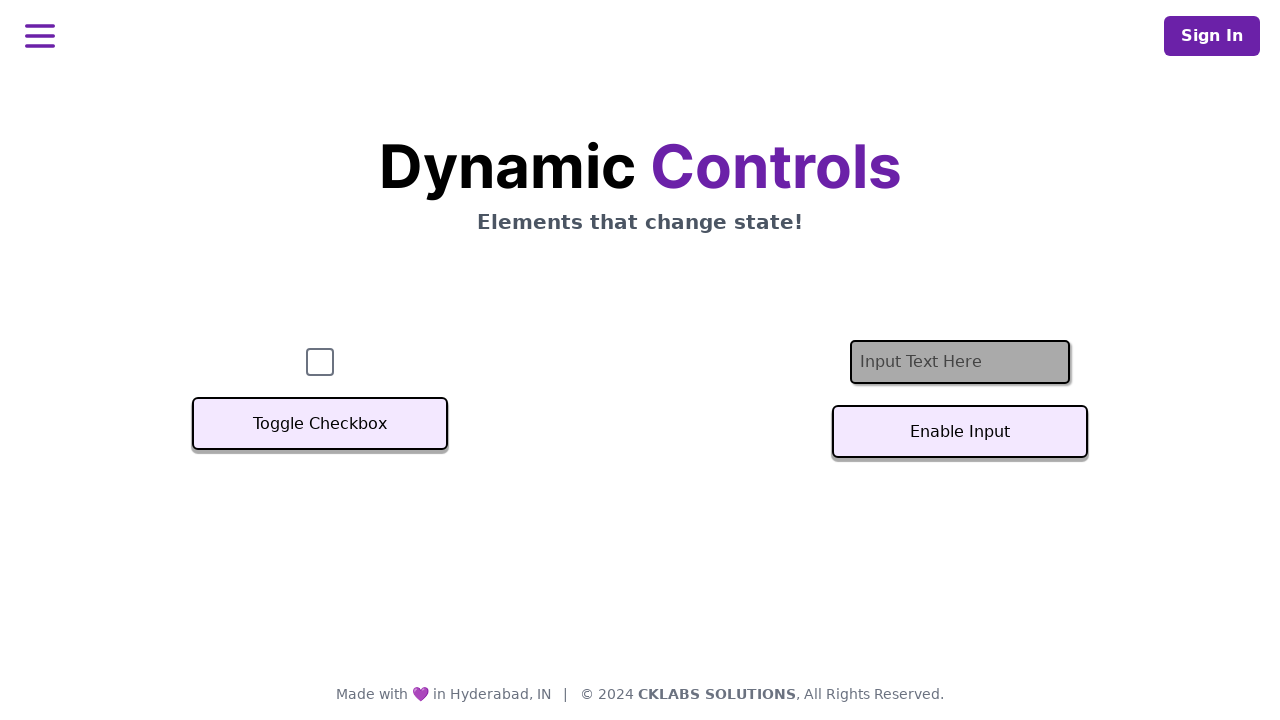

Clicked the toggle button to enable the text field at (960, 432) on #textInputButton
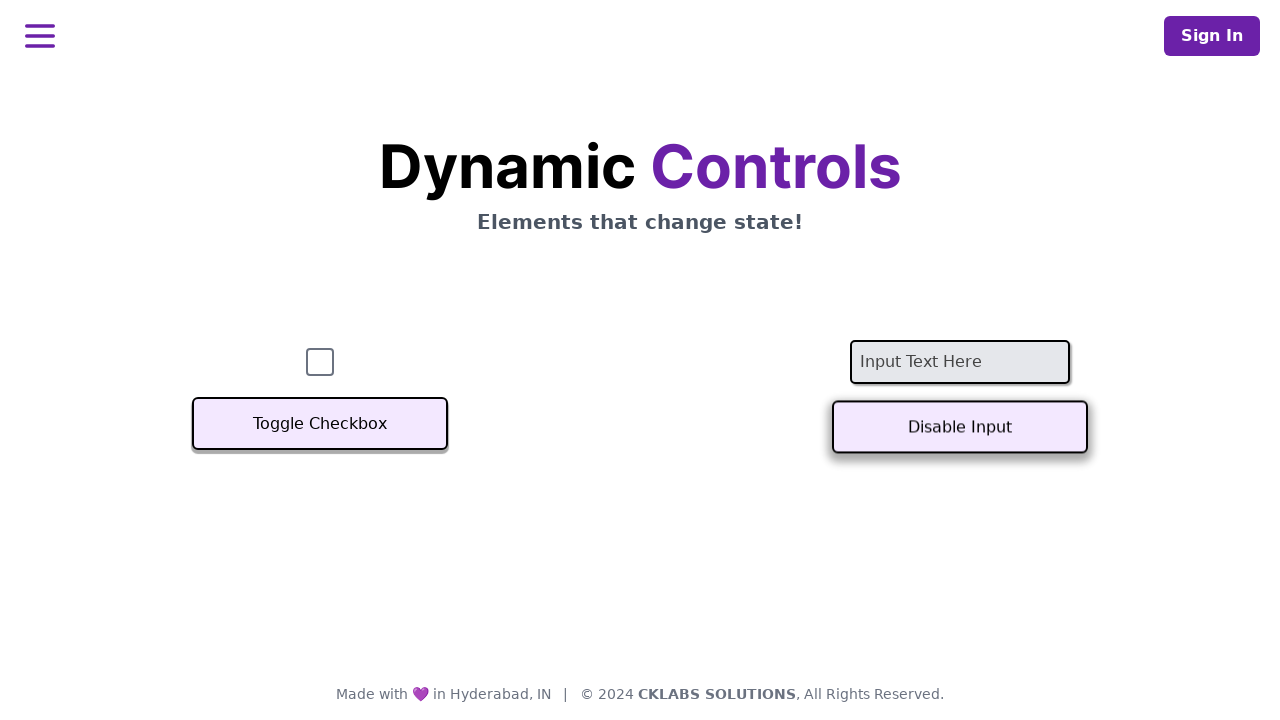

Text field is now enabled
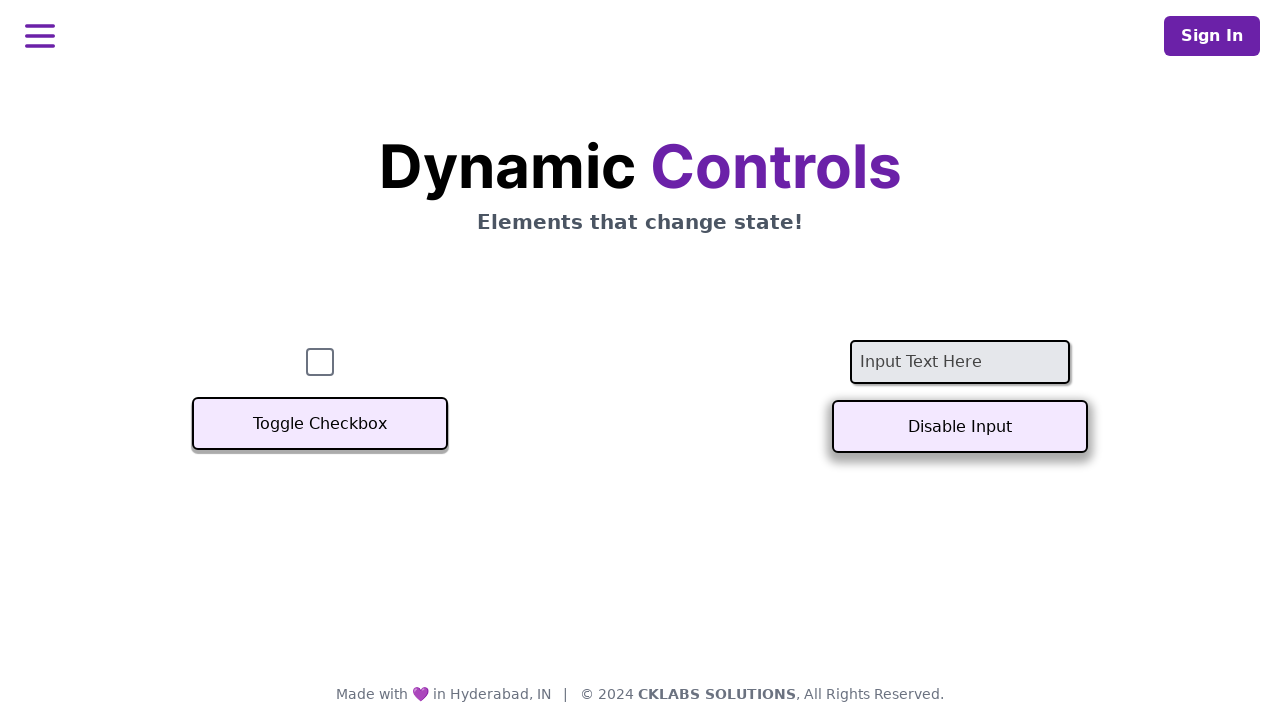

Typed 'Example text' into the enabled text field on #textInput
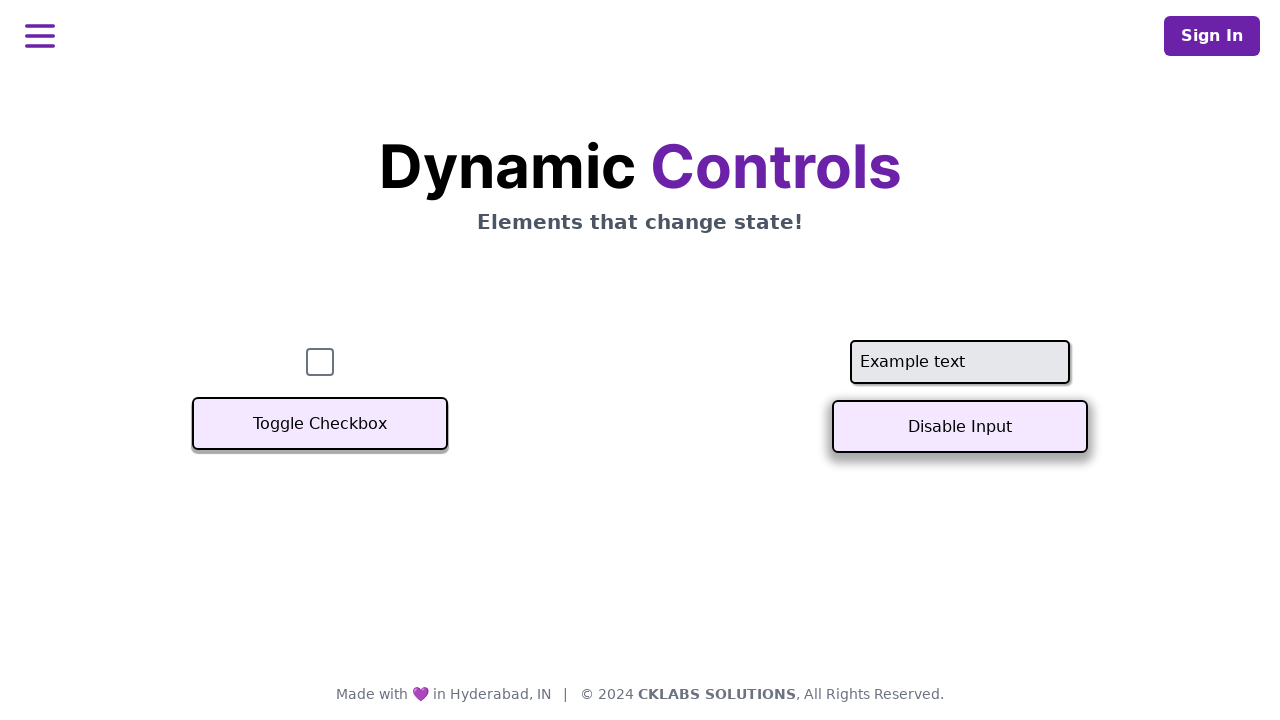

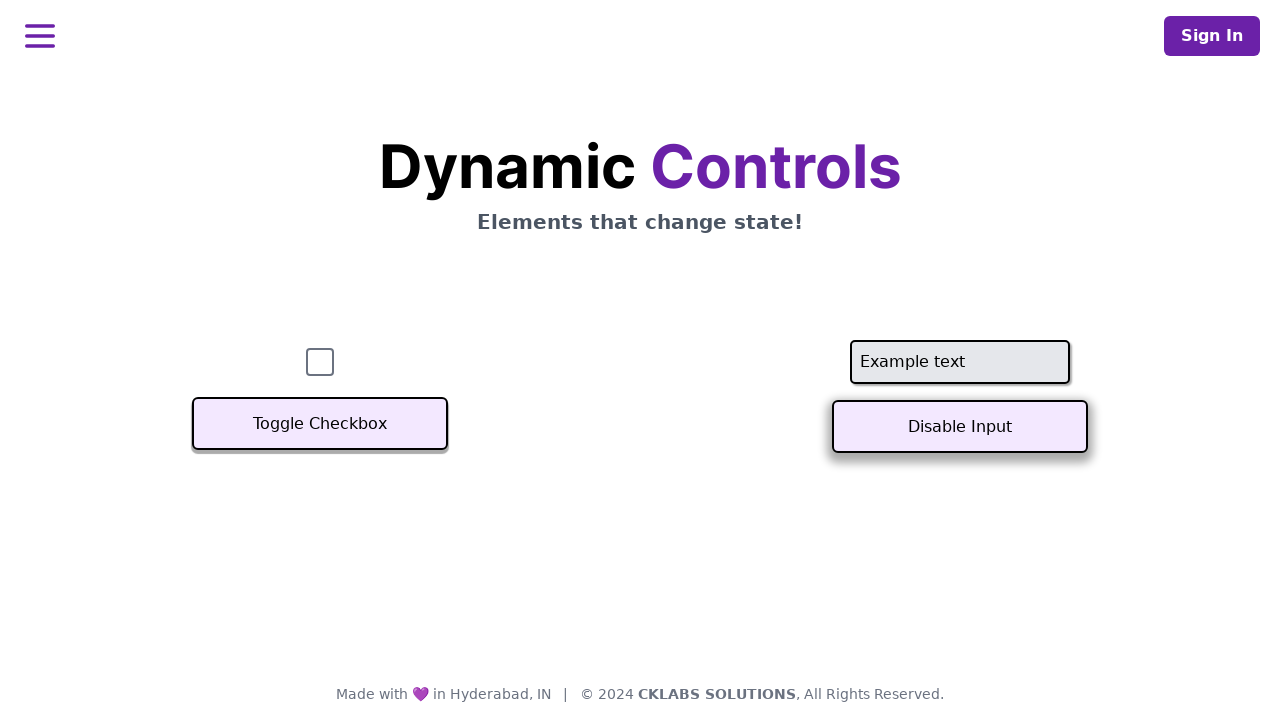